Tests visibility of delayed 'Hello' text element using custom wait expression with element list

Starting URL: https://teserat.github.io/welcome/

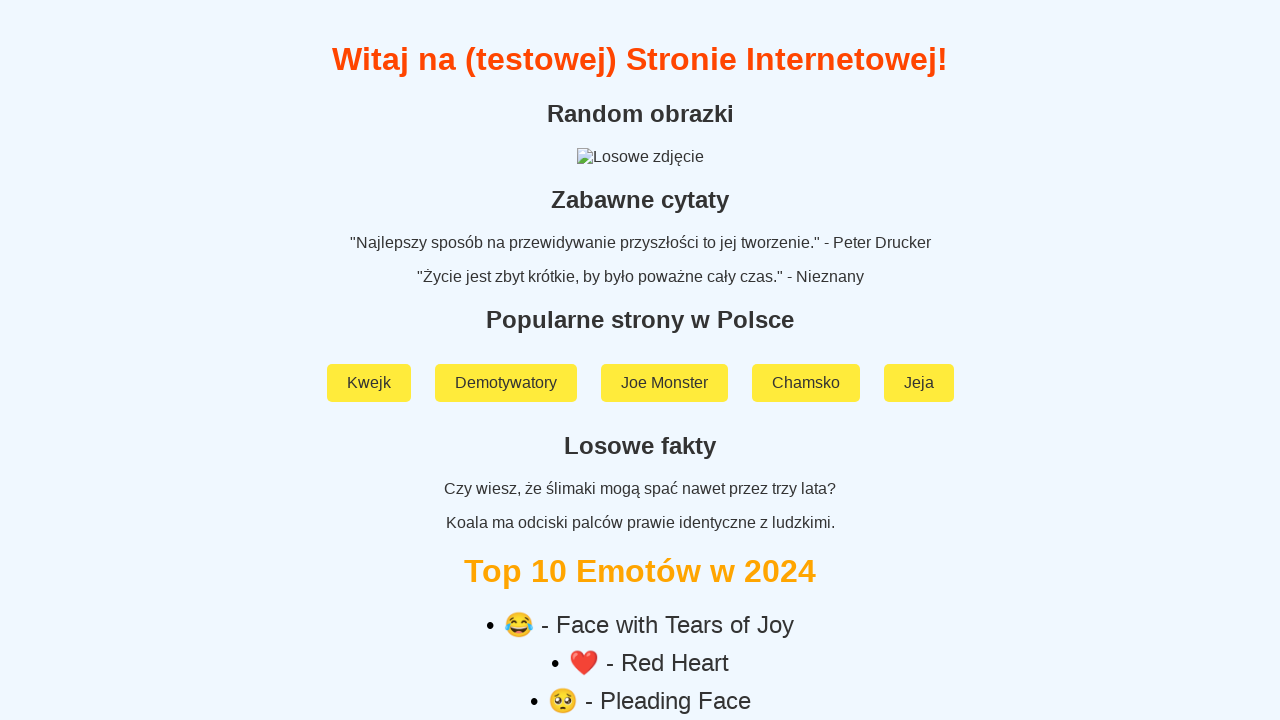

Clicked on 'Rozchodniak' link at (640, 592) on a:text('Rozchodniak')
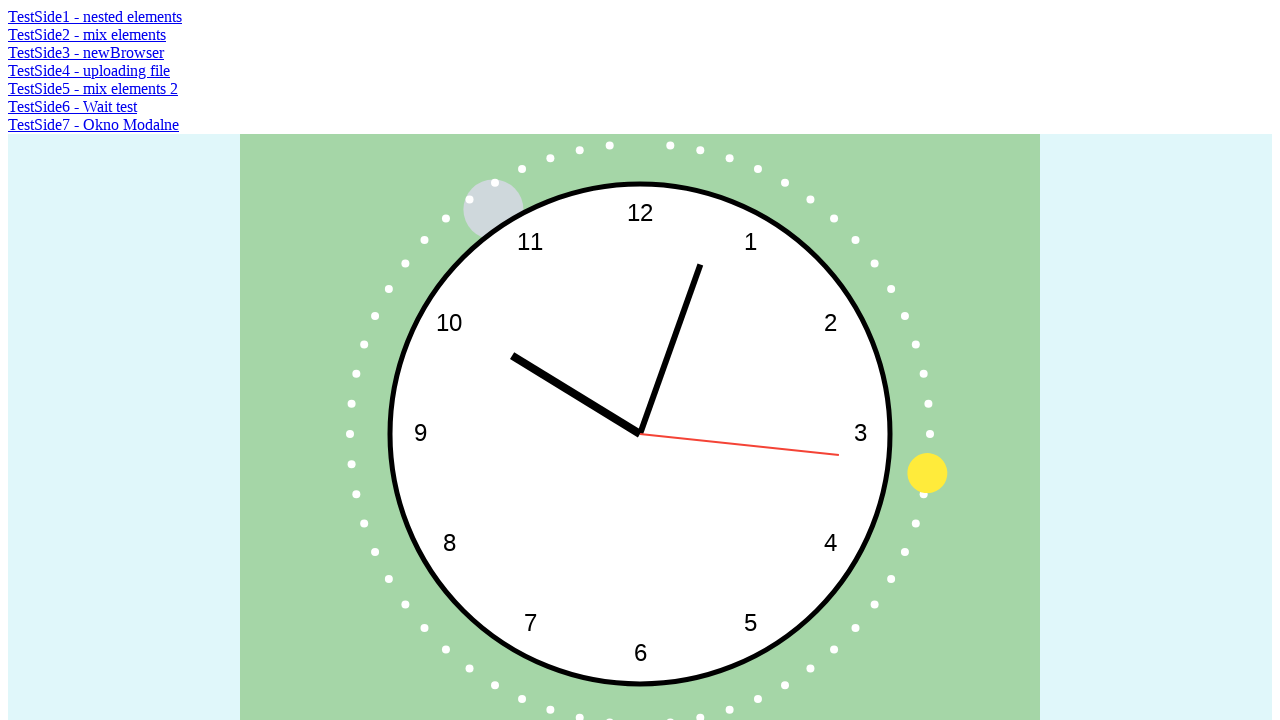

Clicked on 'TestSide6 - Wait test' link at (72, 106) on a:text('TestSide6 - Wait test')
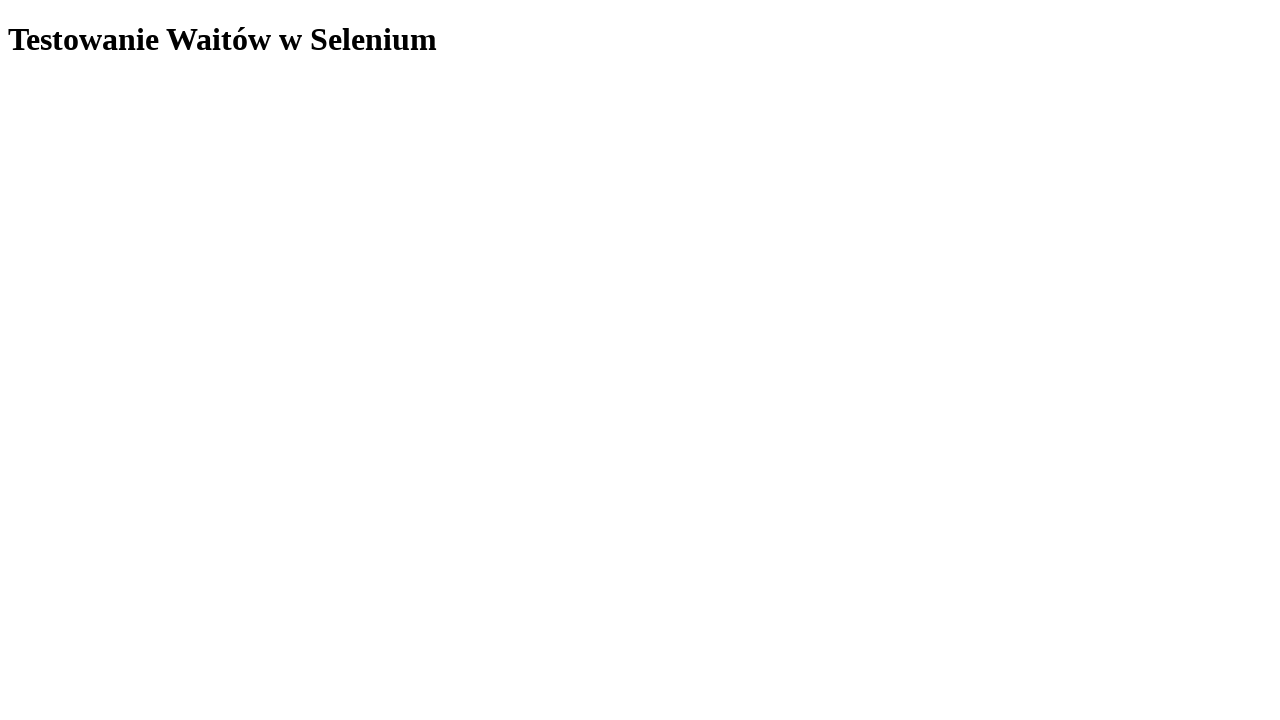

Waited for delayed 'Hello' text element to appear using custom wait expression
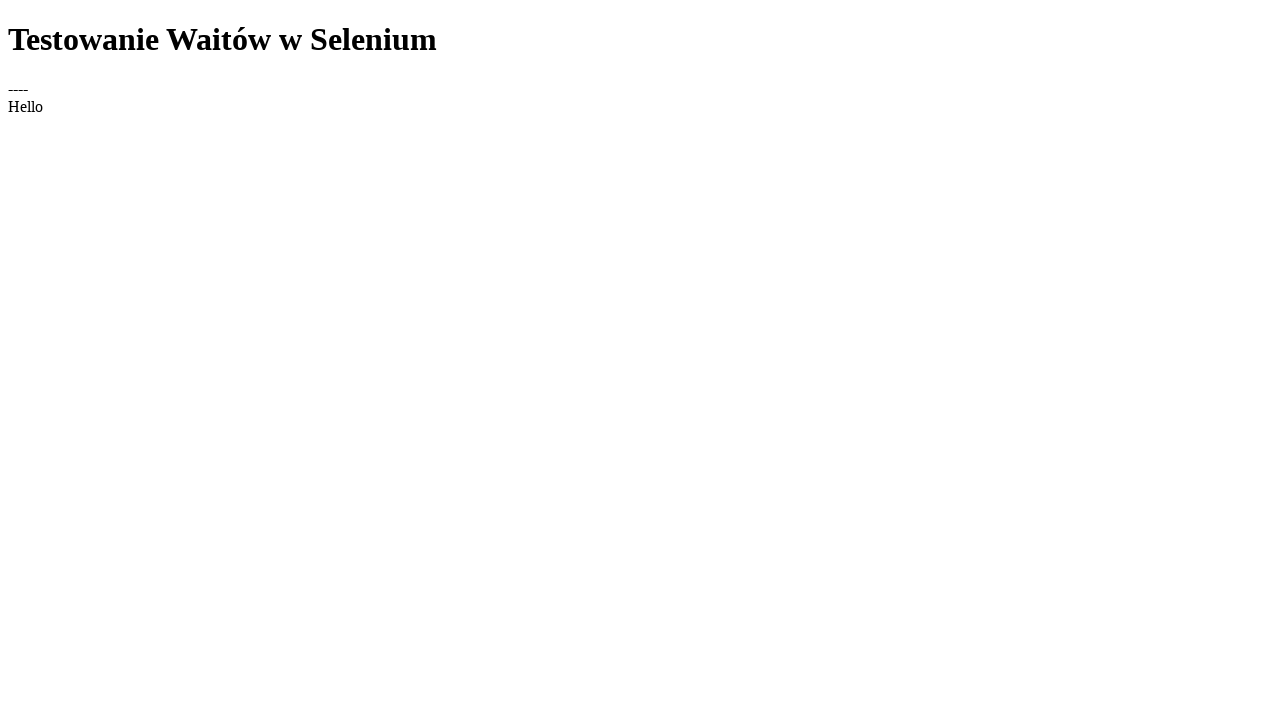

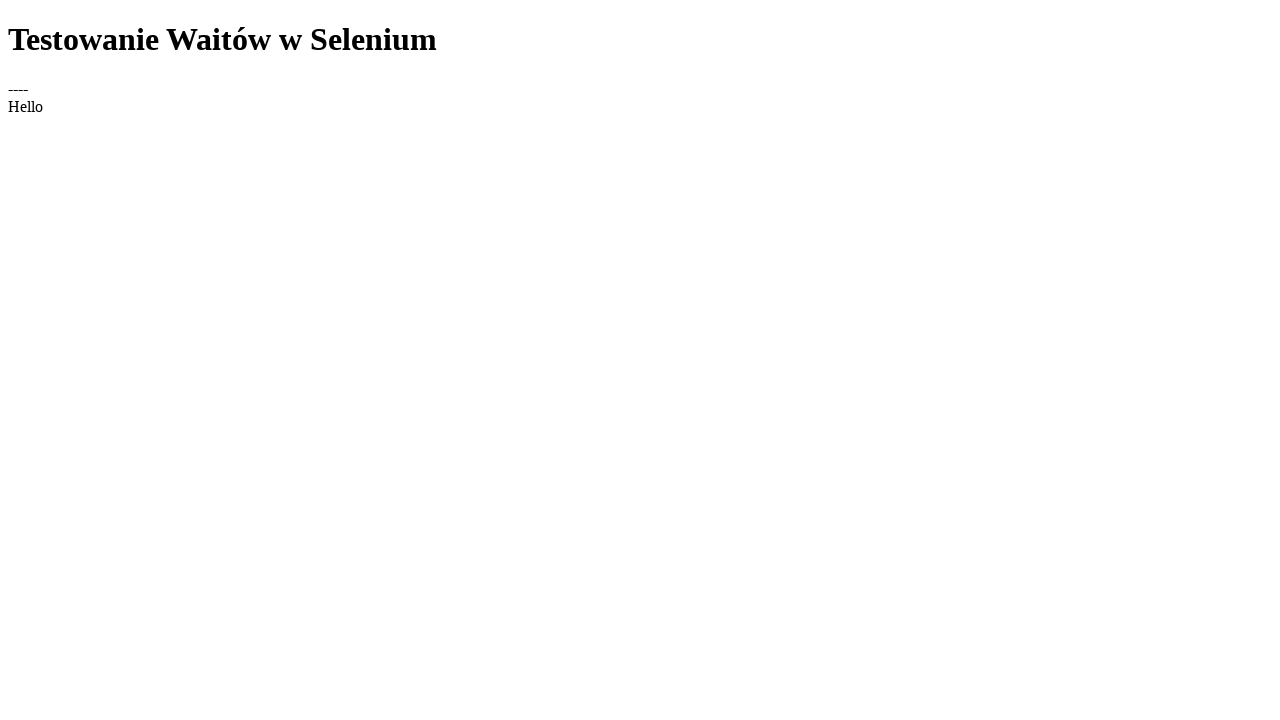